Tests web table interaction by iterating through table rows to find the row containing "FlipKart" and clicking the corresponding checkbox input.

Starting URL: https://seleniumpractise.blogspot.com/2021/

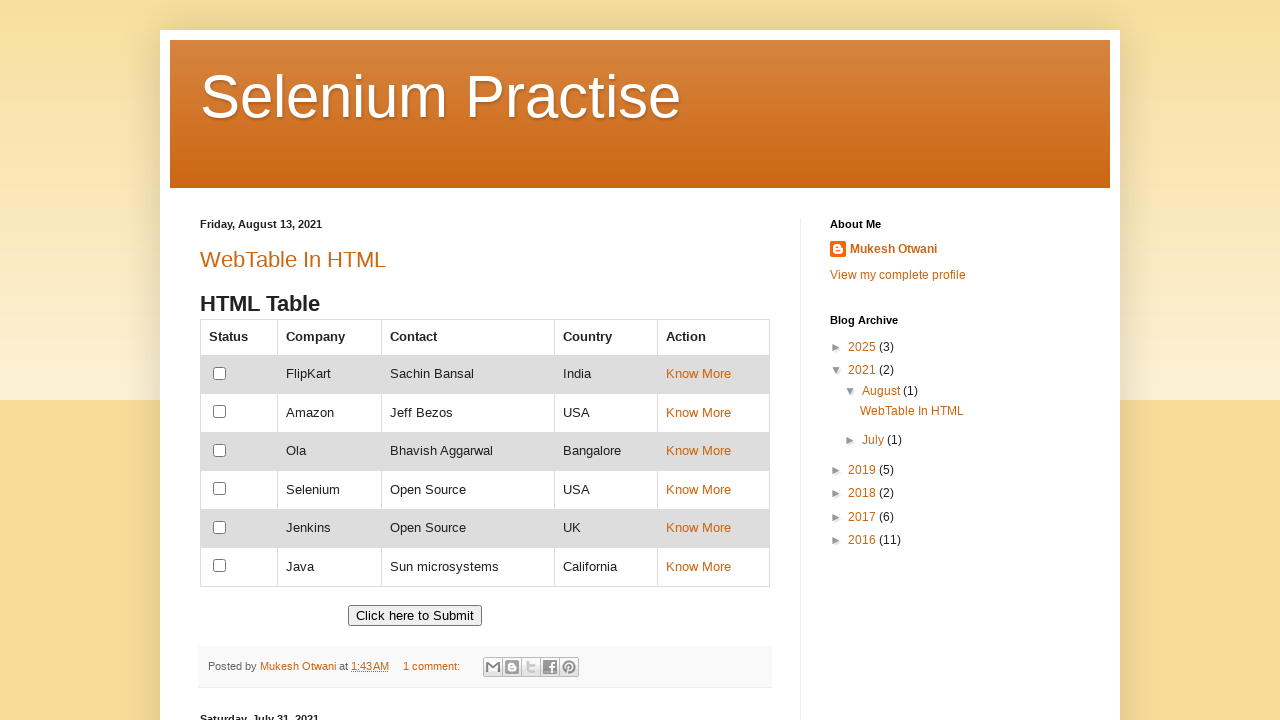

Waited for table#customers to be present
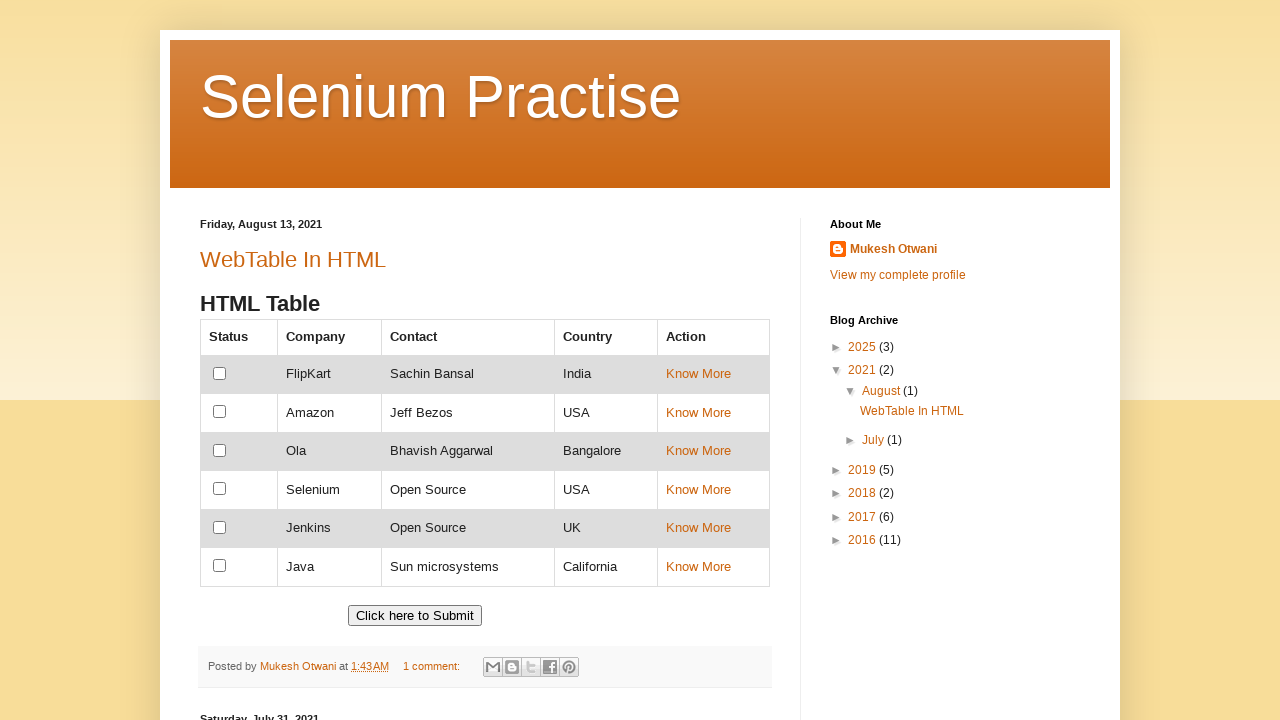

Retrieved all rows from the table body
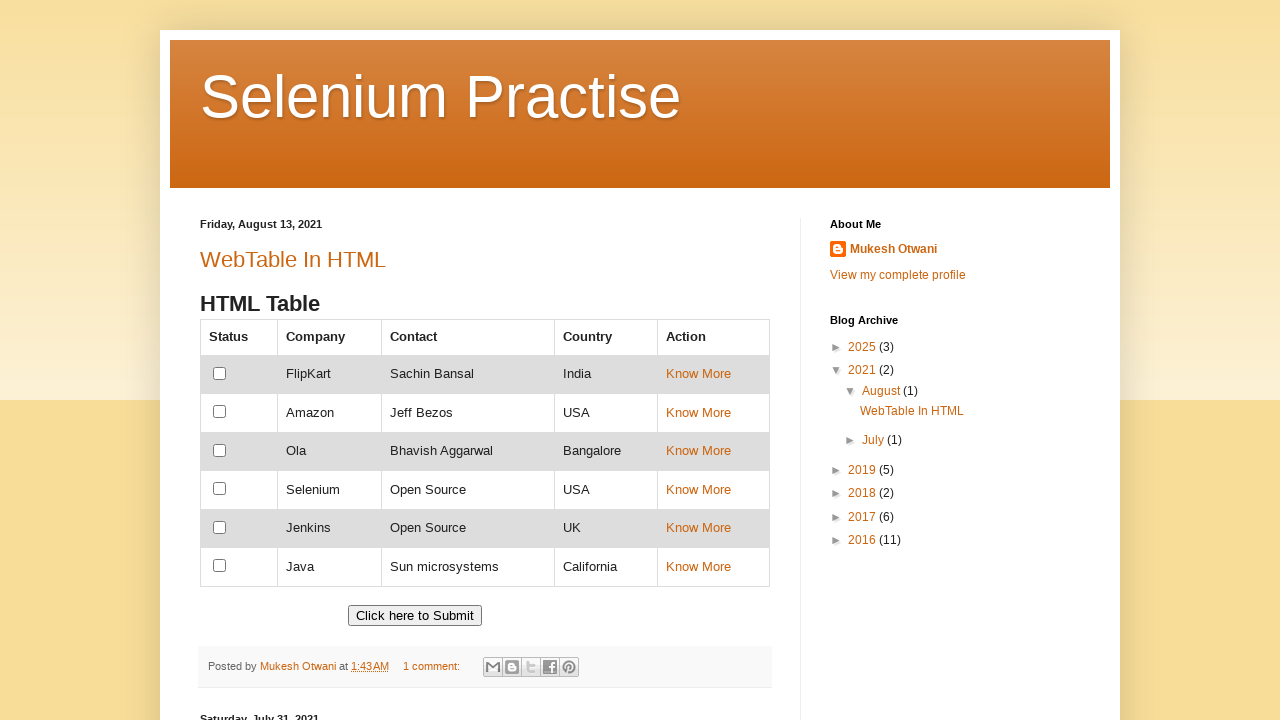

Retrieved company name 'FlipKart' from row 1
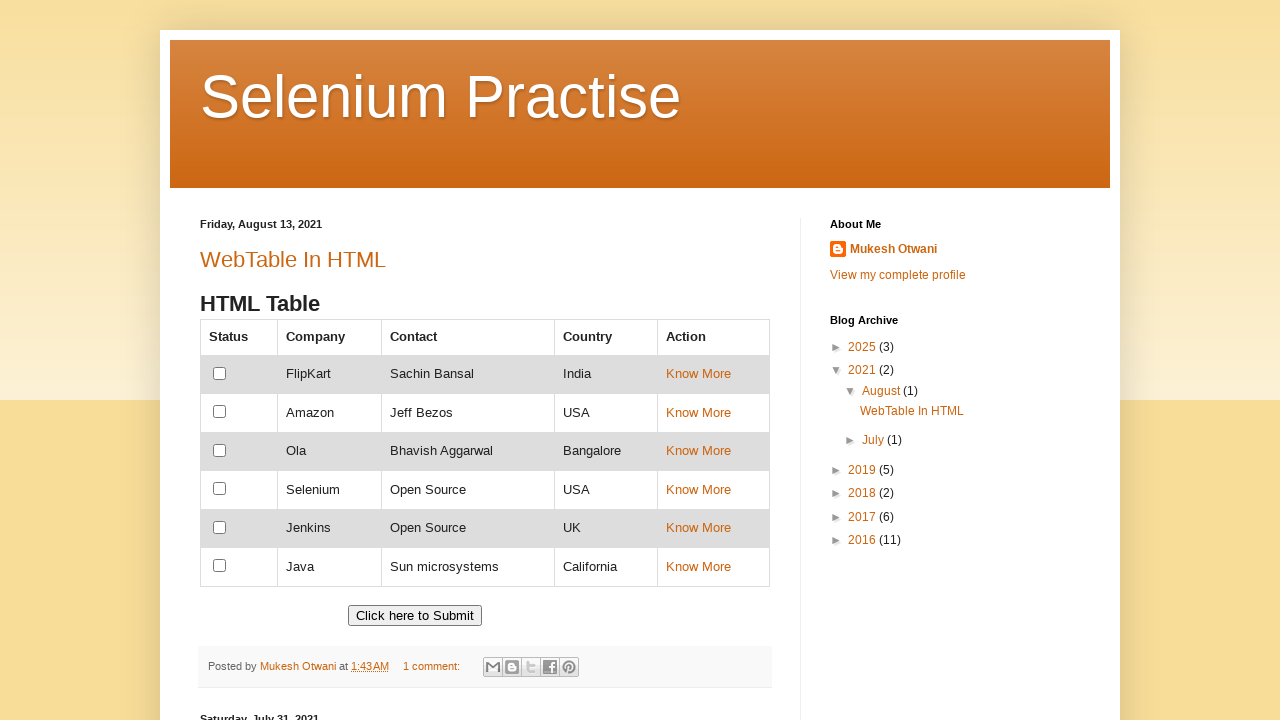

Found FlipKart row and clicked the corresponding checkbox at (220, 373) on xpath=//table[@id='customers']/tbody/tr >> nth=1 >> td:nth-child(1) input
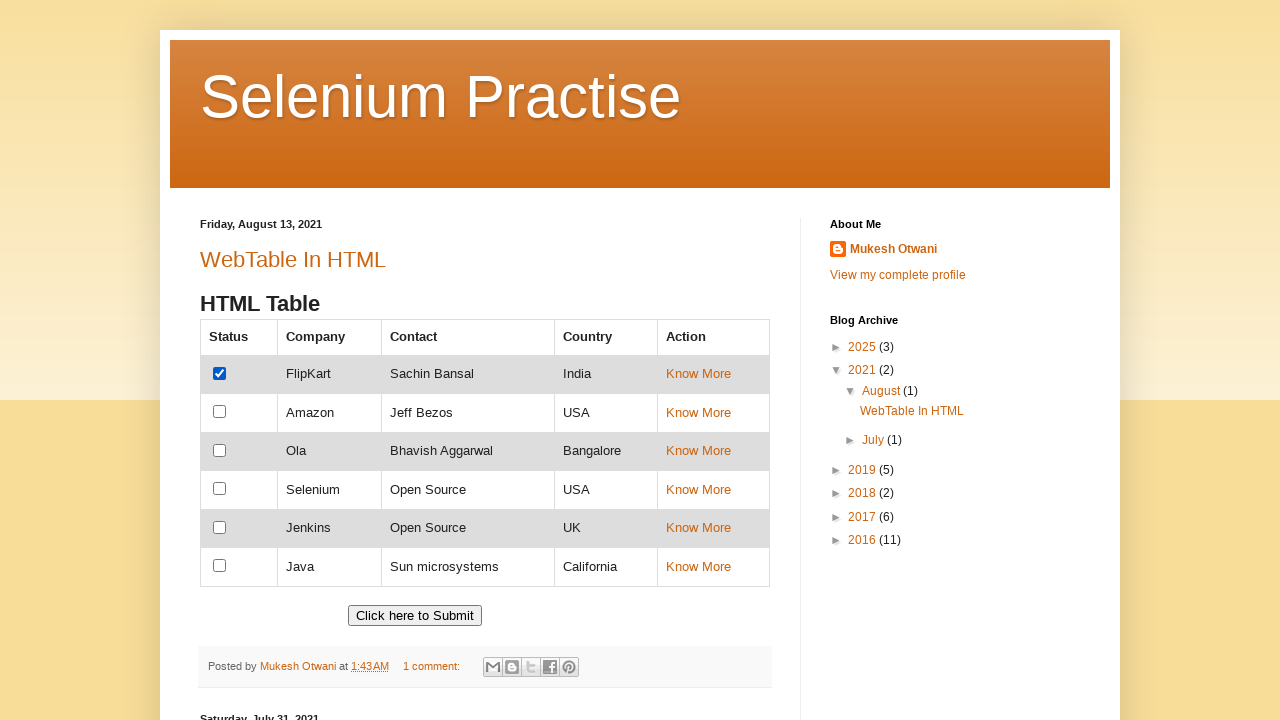

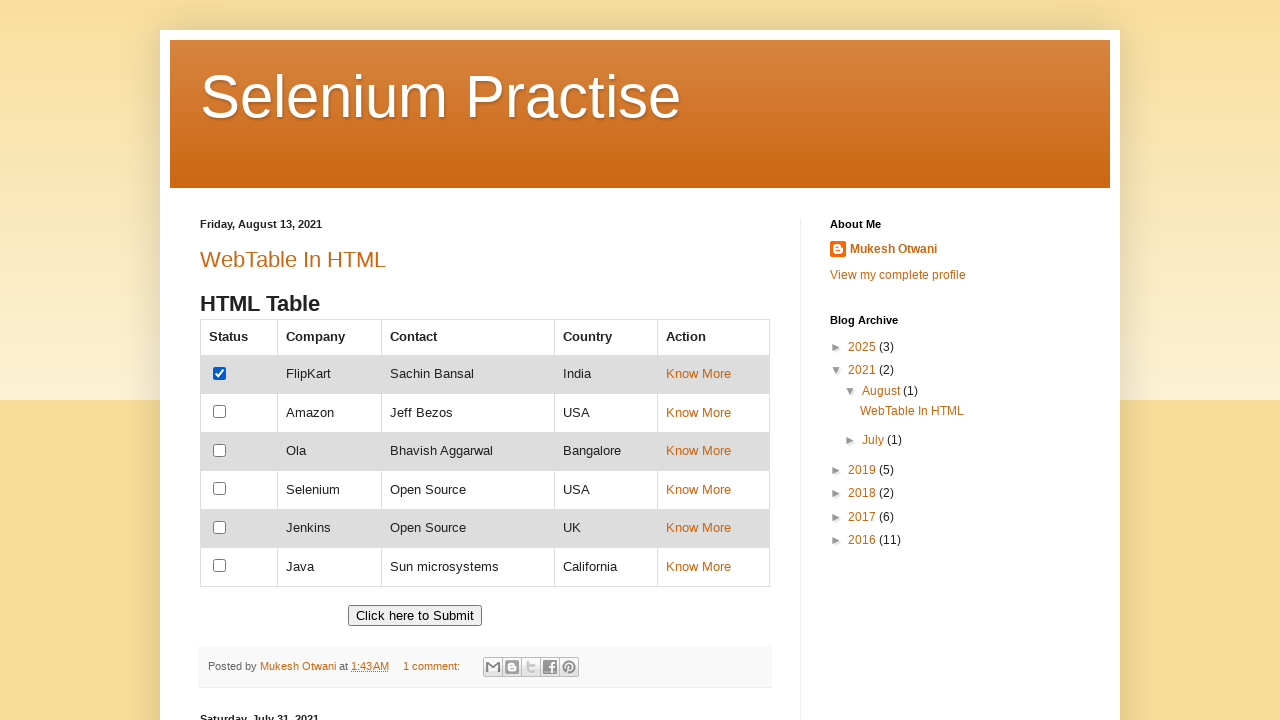